Tests SpiceJet flight booking interface by selecting origin (Bangalore), destination (Chennai), and a specific date in November 2024

Starting URL: https://www.spicejet.com/

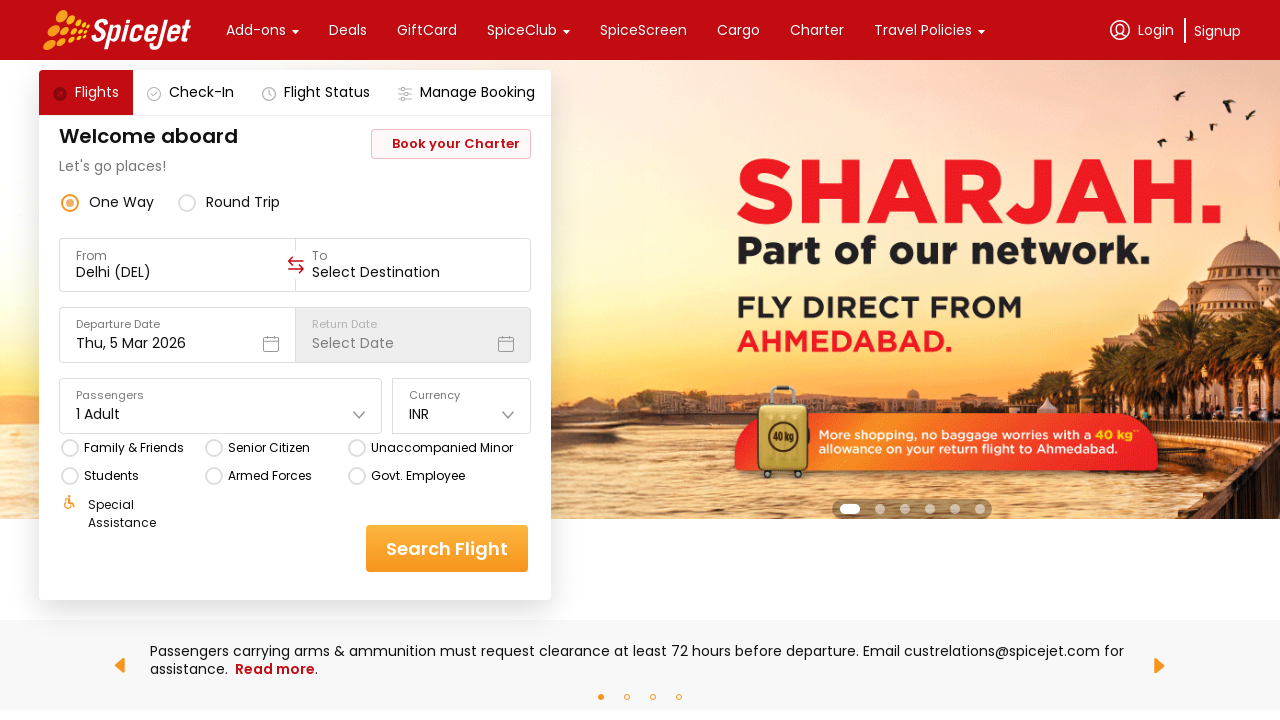

Waited 5 seconds for page to load
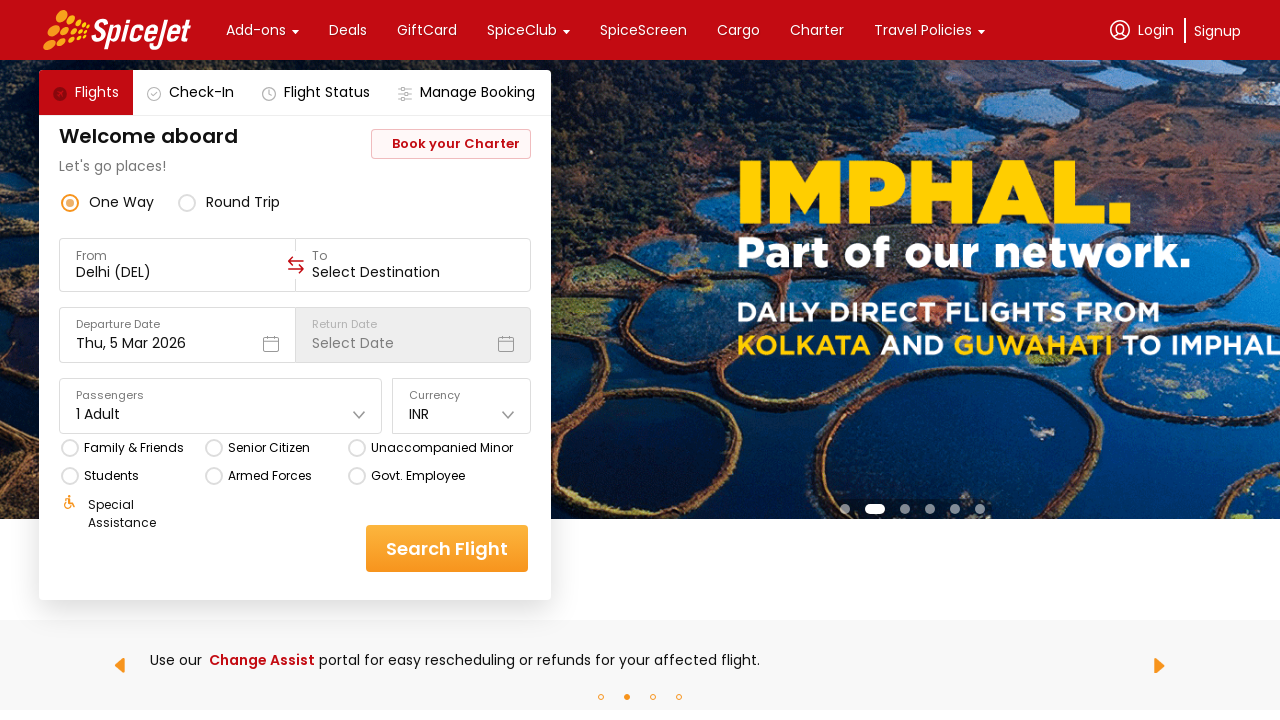

Clicked on origin/destination selector at (178, 256) on xpath=//div[@class='r-1862ga2 r-1loqt21 r-1enofrn r-tceitz r-u8s1d css-76zvg2']
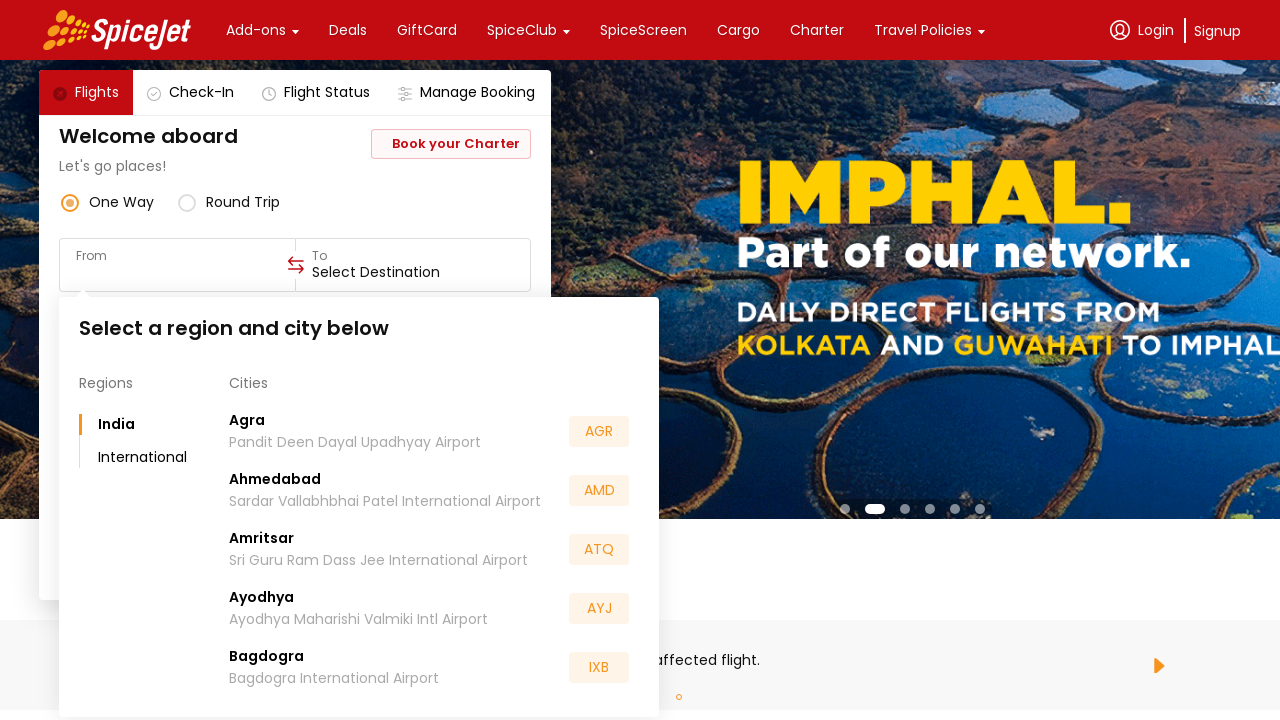

Selected Bangalore (BLR) as origin at (599, 552) on xpath=//*[text()='BLR']
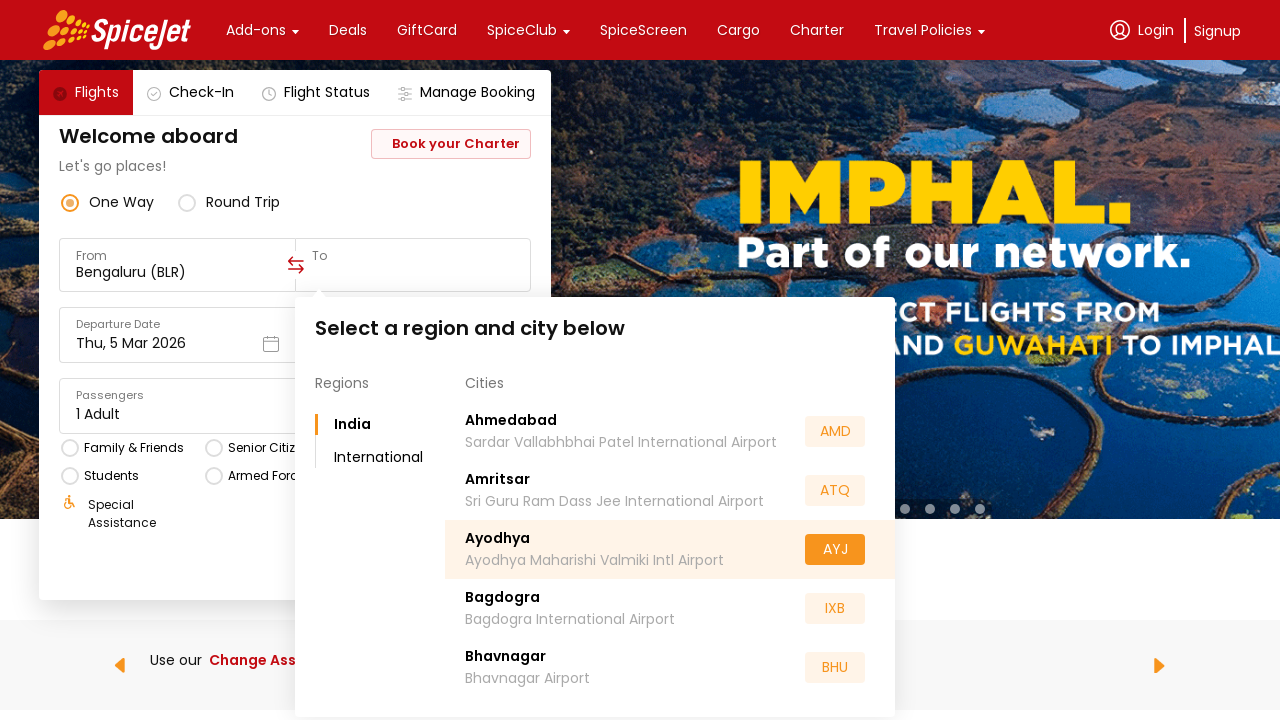

Waited 5 seconds for origin selection to process
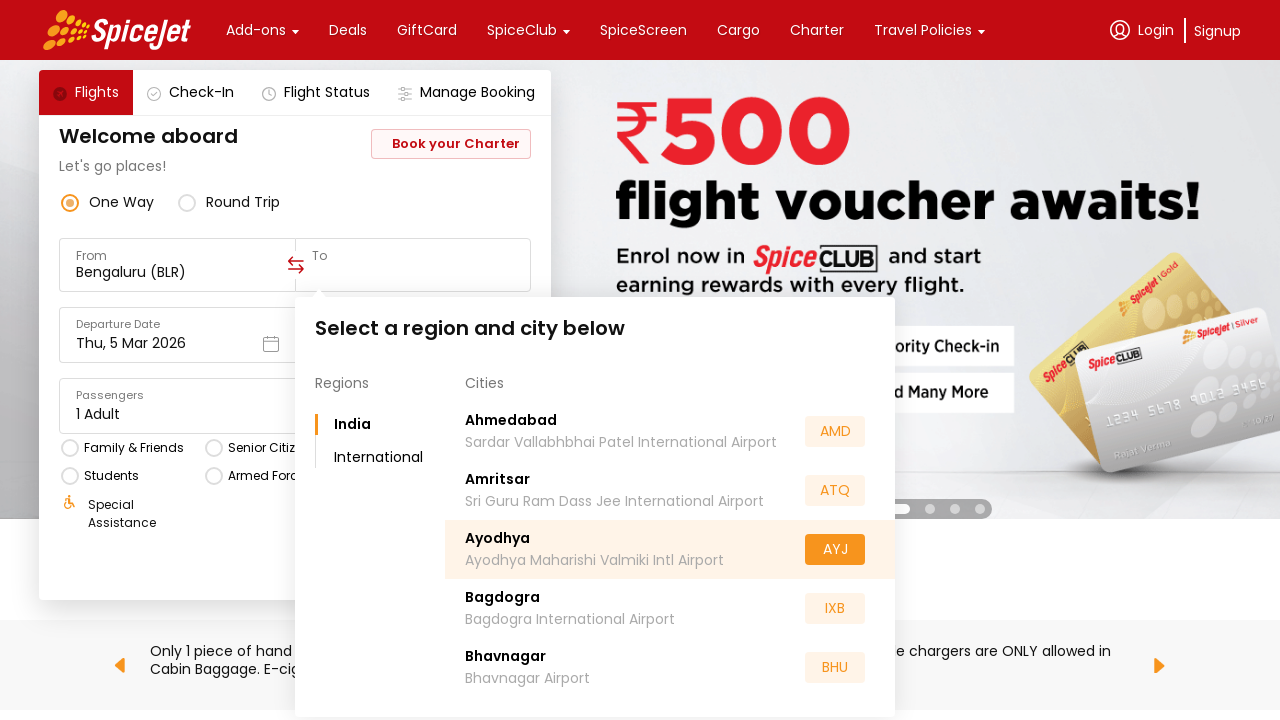

Selected Chennai (MAA) as destination at (835, 552) on xpath=//*[text()='MAA']
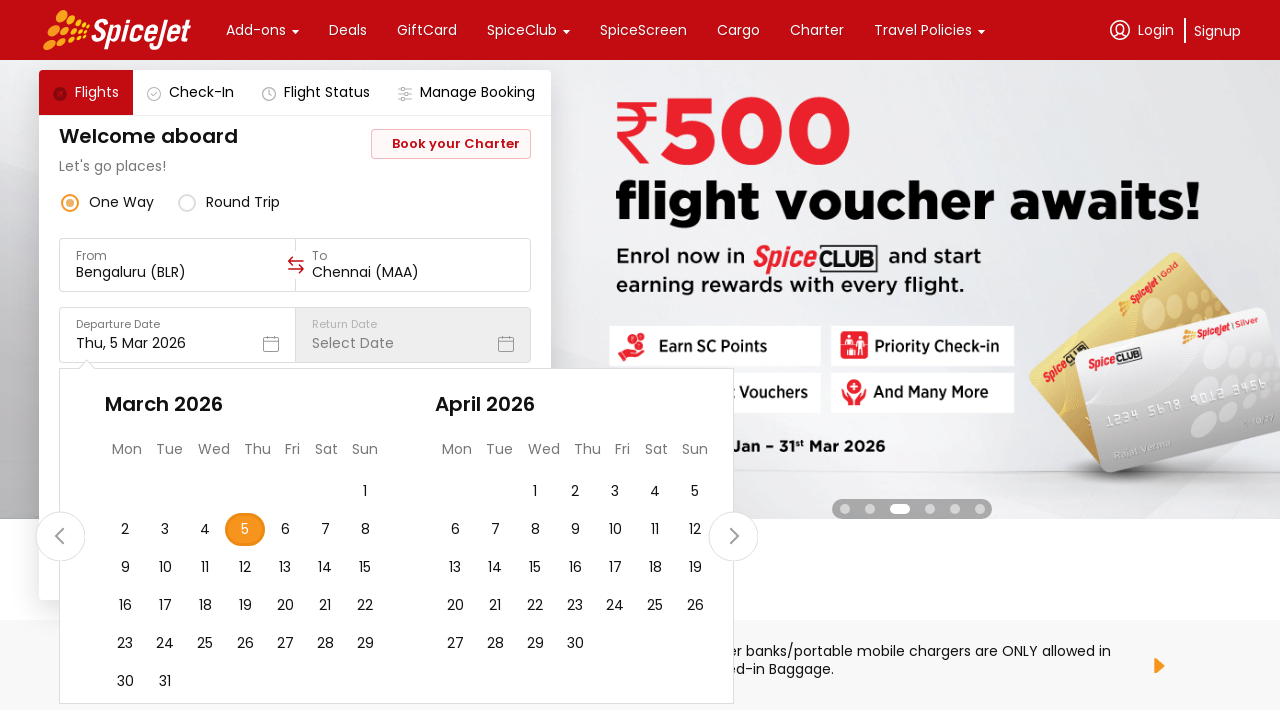

Located all month elements in the calendar
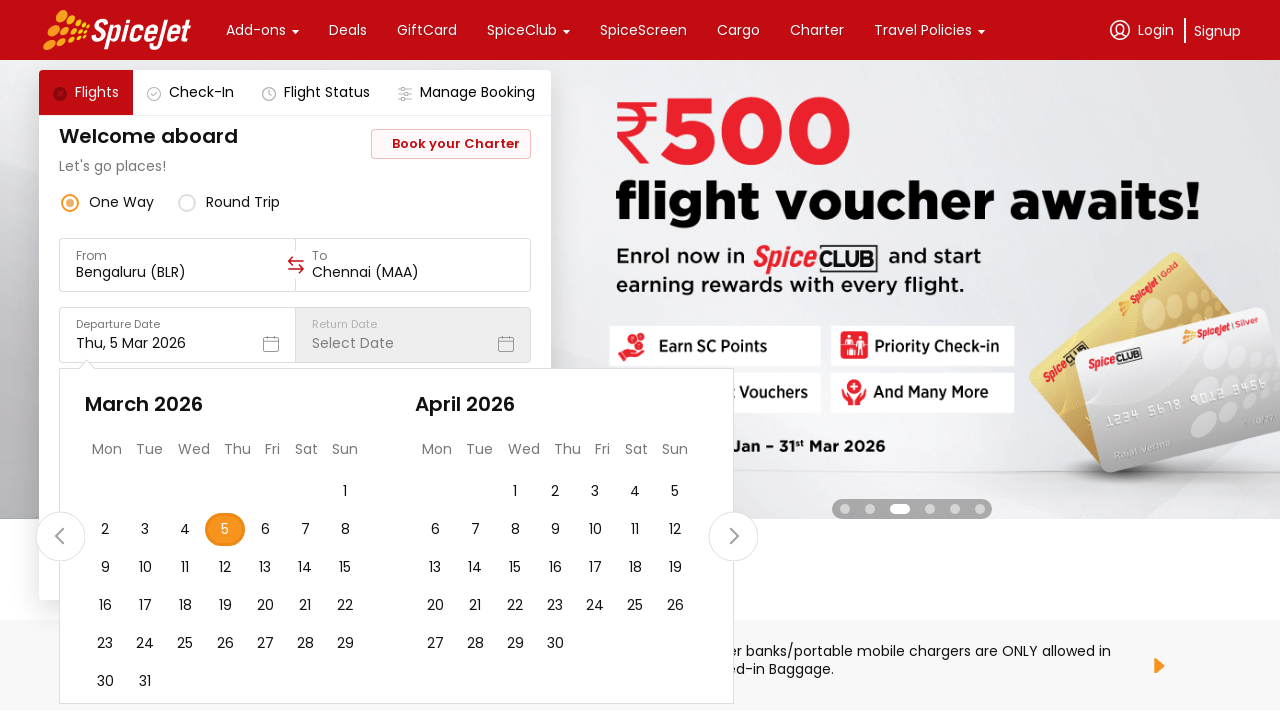

Located all date elements in the calendar
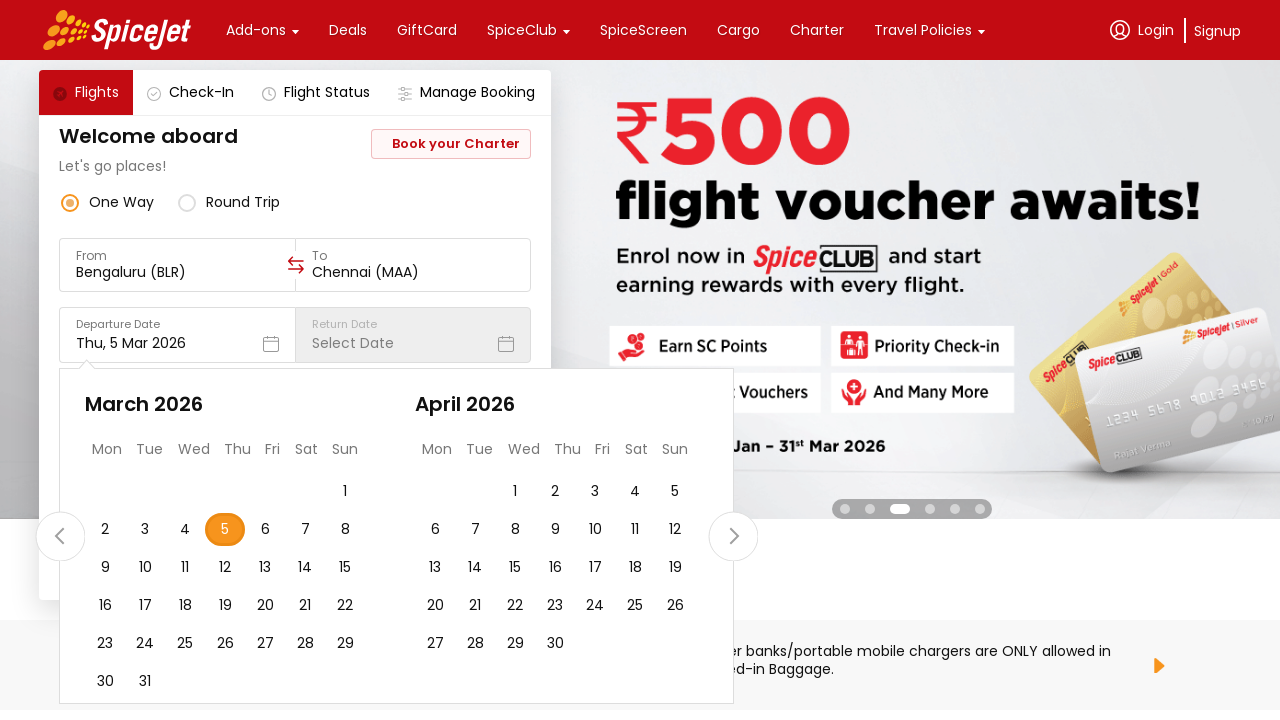

Waiting for month 1 to process, checking month text
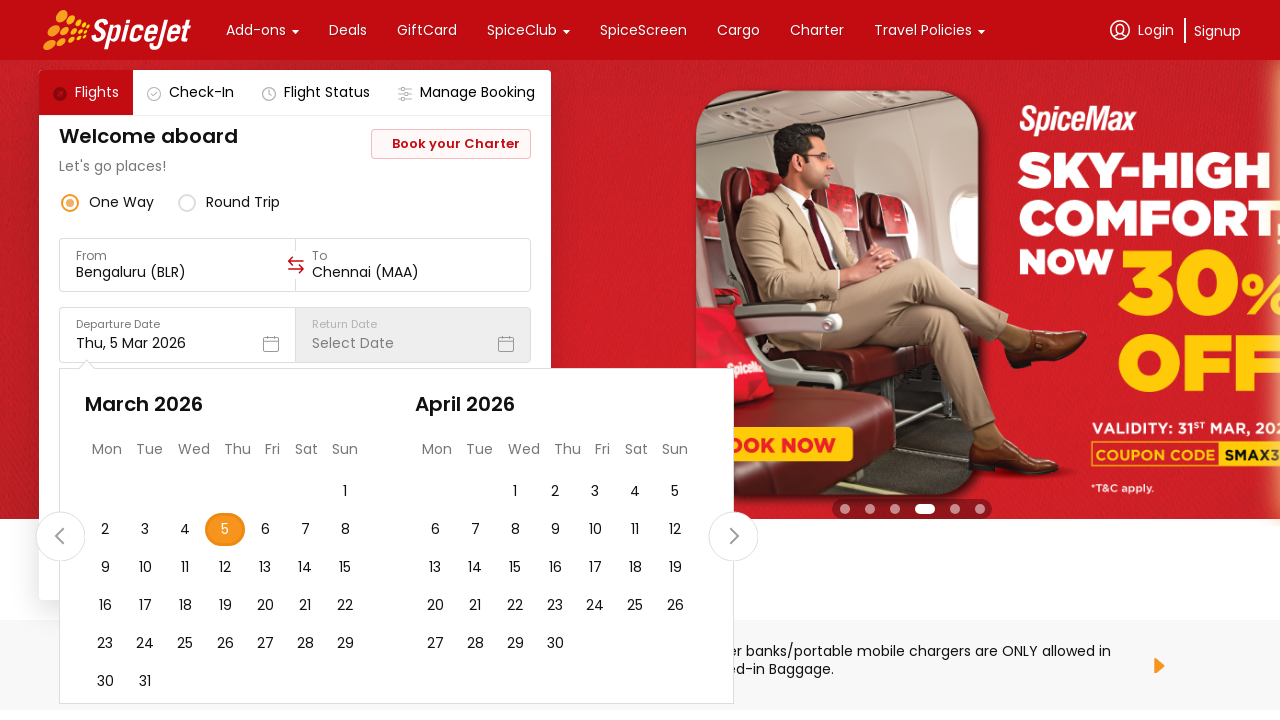

Clicked next month arrow to navigate from month 1 at (733, 536) on div[class='css-1dbjc4n r-14lw9ot r-11u4nky r-rs99b7 r-6koalj r-eqz5dr r-1pi2tsx 
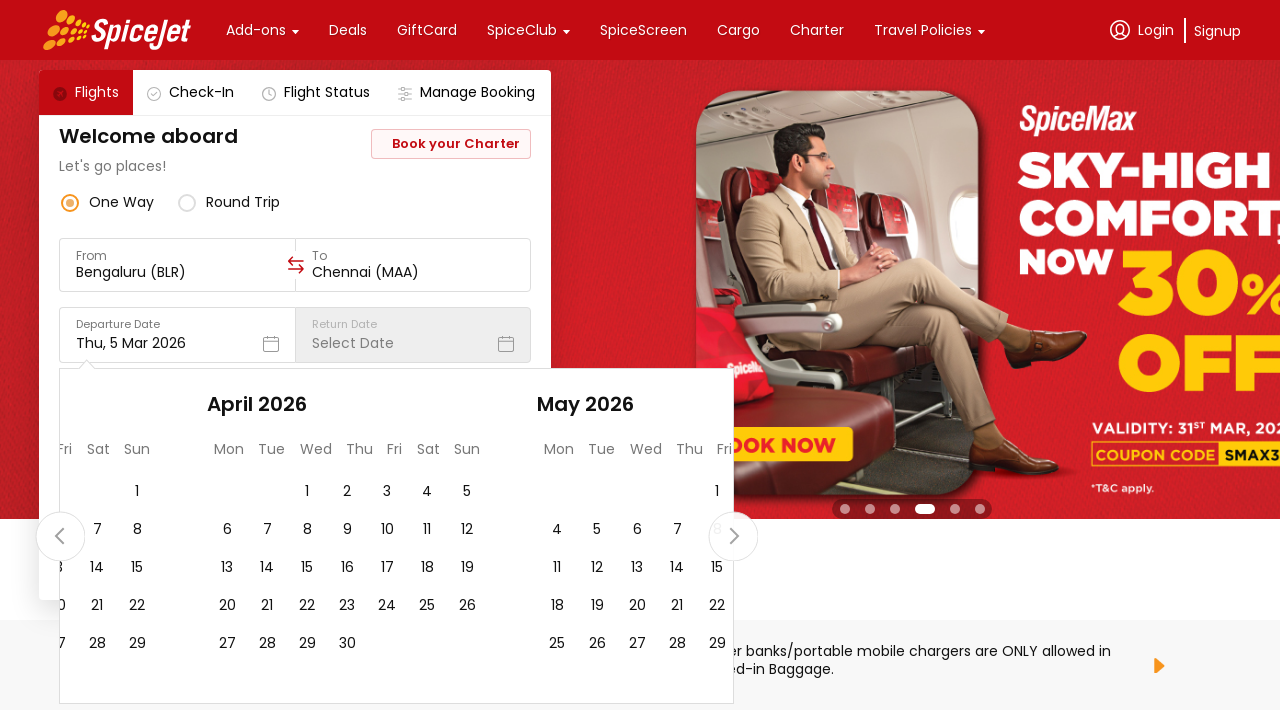

Waiting for month 2 to process, checking month text
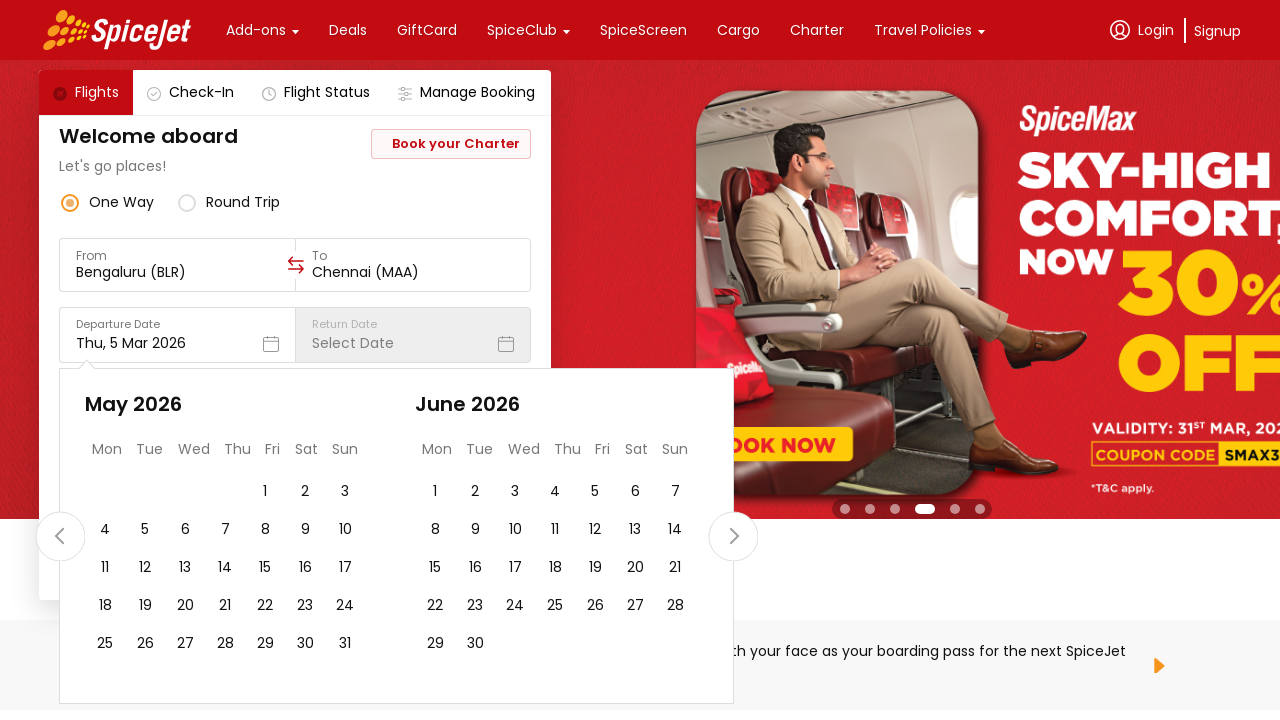

Clicked next month arrow to navigate from month 2 at (733, 536) on div[class='css-1dbjc4n r-14lw9ot r-11u4nky r-rs99b7 r-6koalj r-eqz5dr r-1pi2tsx 
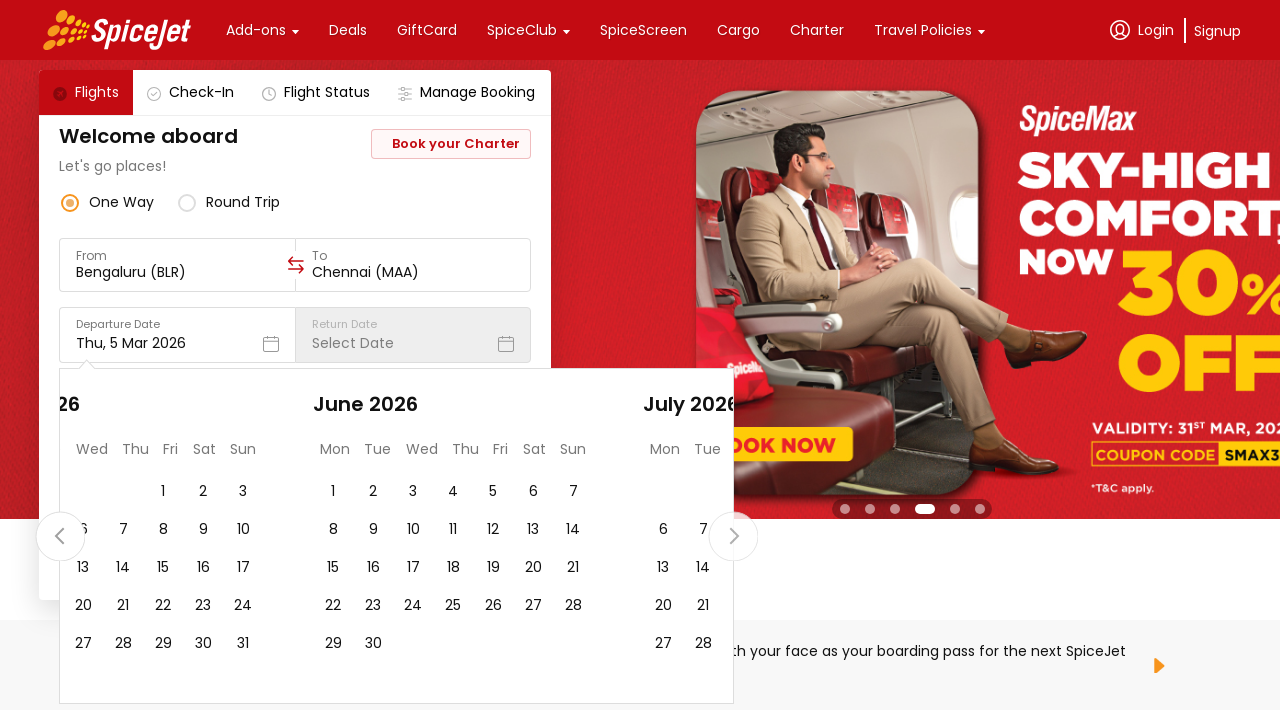

Waiting for month 3 to process, checking month text
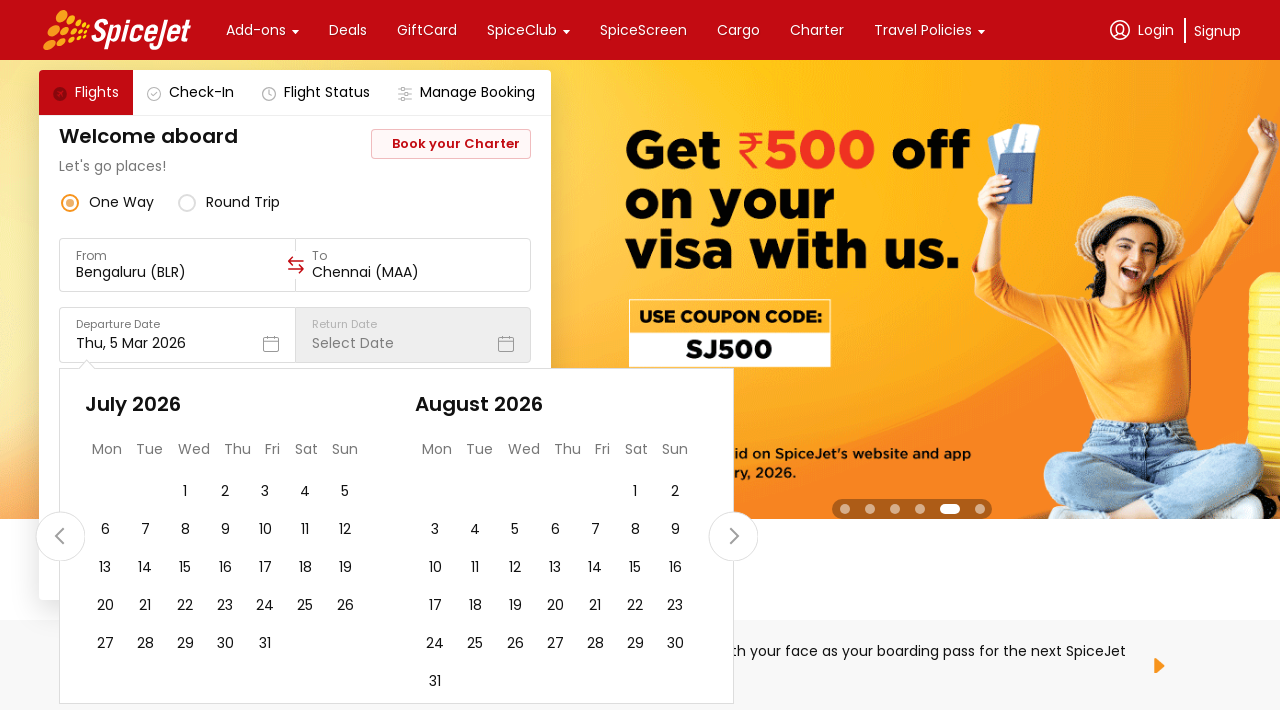

Clicked next month arrow to navigate from month 3 at (733, 536) on div[class='css-1dbjc4n r-14lw9ot r-11u4nky r-rs99b7 r-6koalj r-eqz5dr r-1pi2tsx 
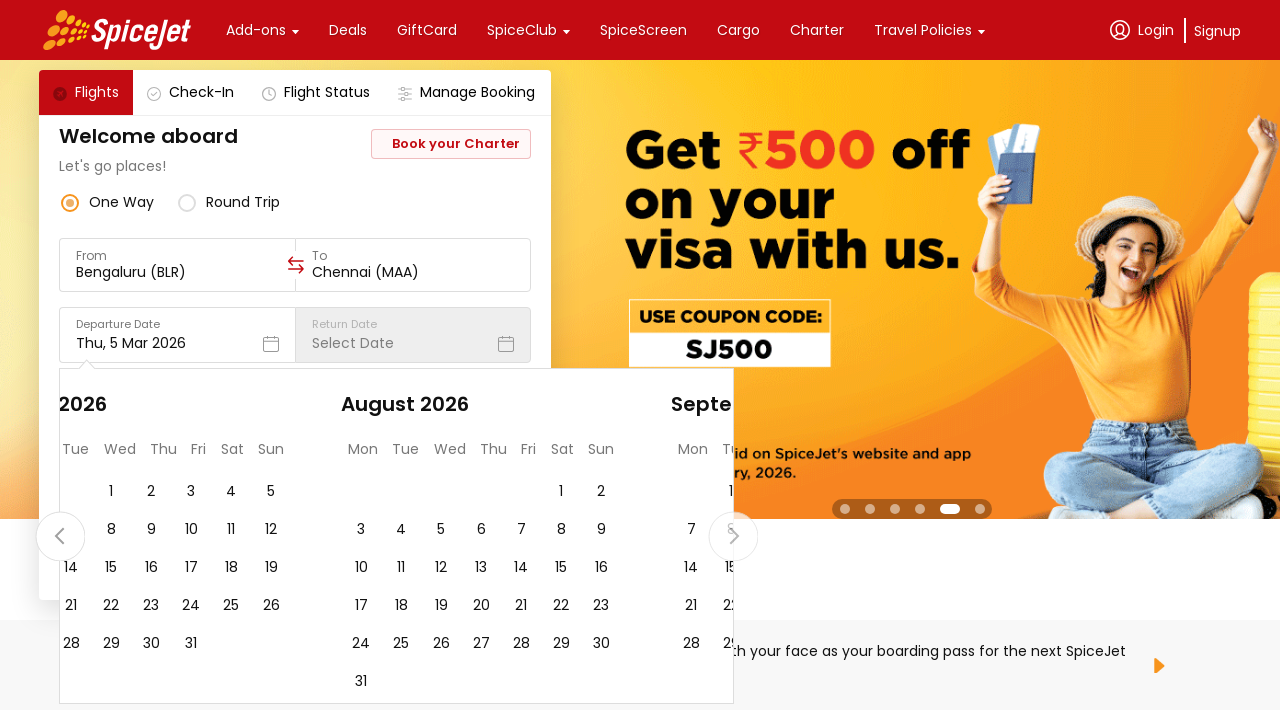

Waiting for month 4 to process, checking month text
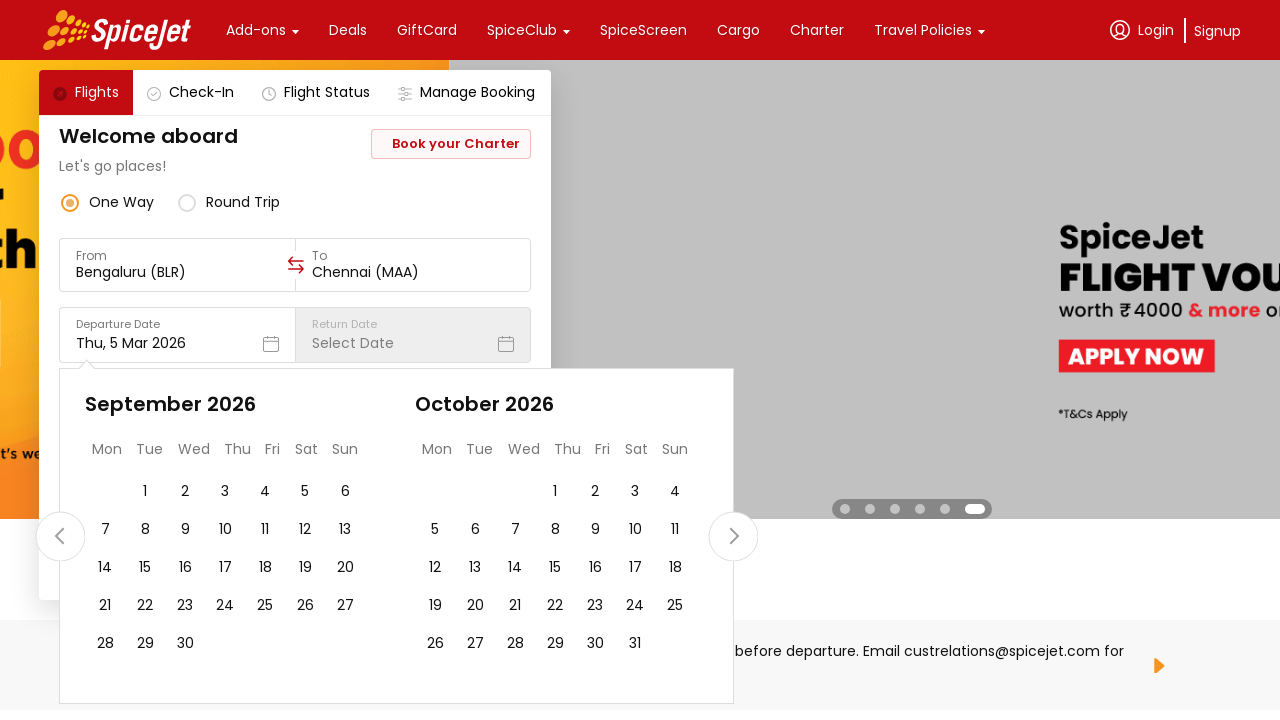

Clicked next month arrow to navigate from month 4 at (733, 536) on div[class='css-1dbjc4n r-14lw9ot r-11u4nky r-rs99b7 r-6koalj r-eqz5dr r-1pi2tsx 
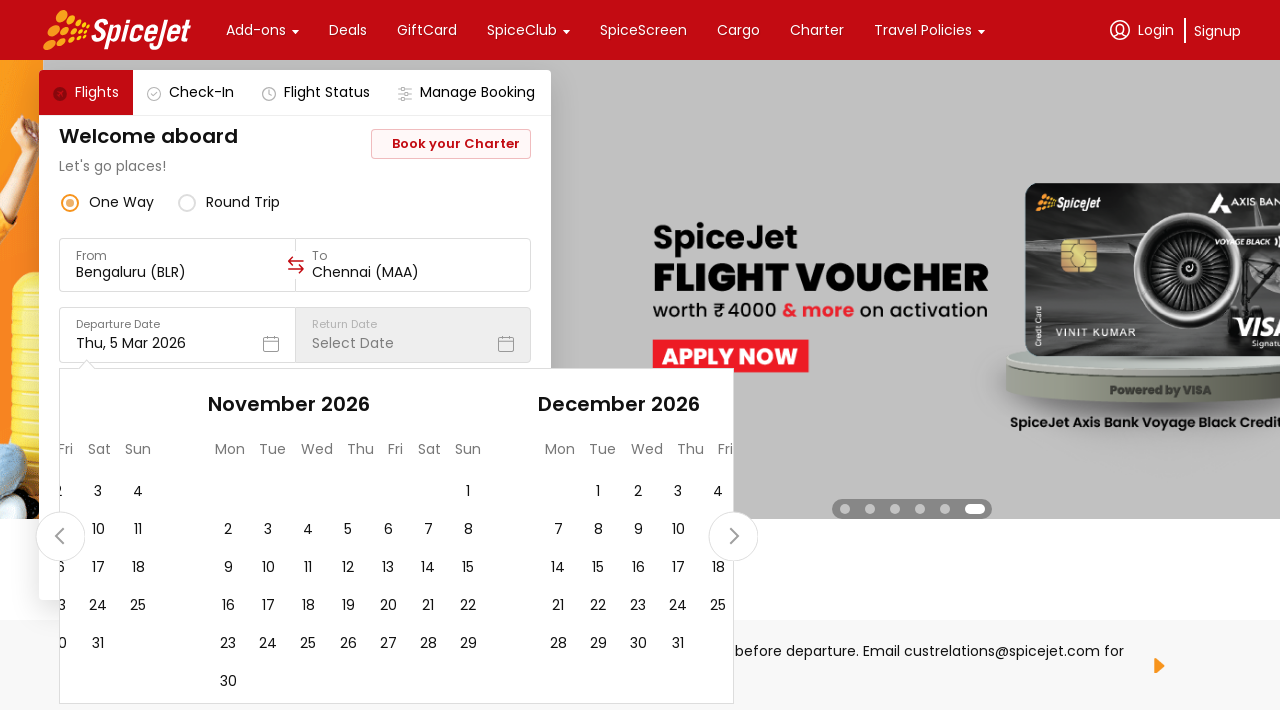

Waiting for month 5 to process, checking month text
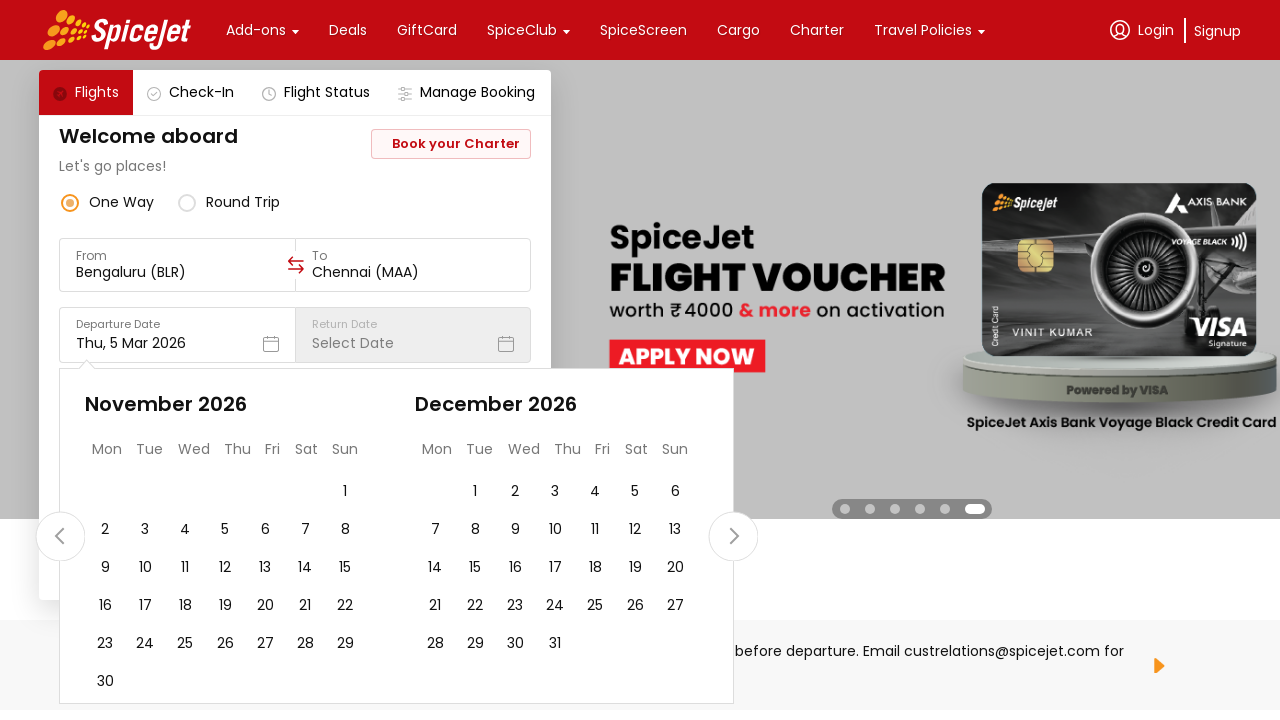

Clicked next month arrow to navigate from month 5 at (733, 536) on div[class='css-1dbjc4n r-14lw9ot r-11u4nky r-rs99b7 r-6koalj r-eqz5dr r-1pi2tsx 
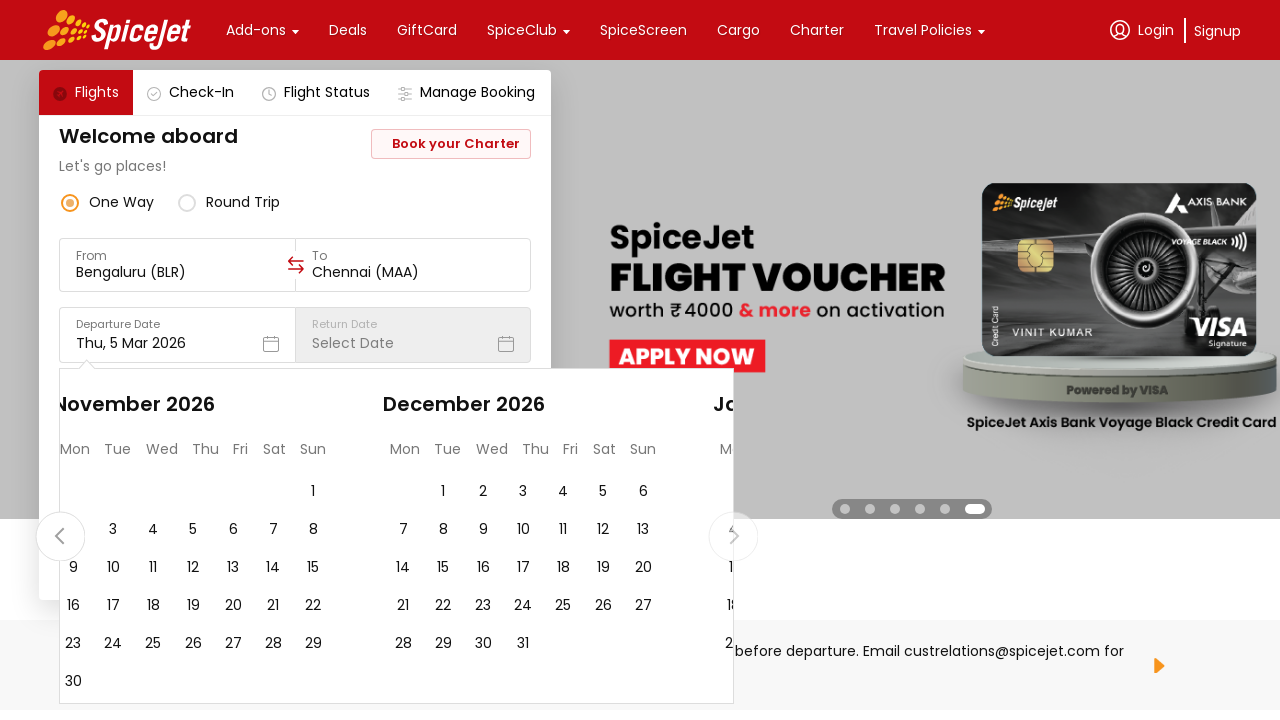

Waiting for month 6 to process, checking month text
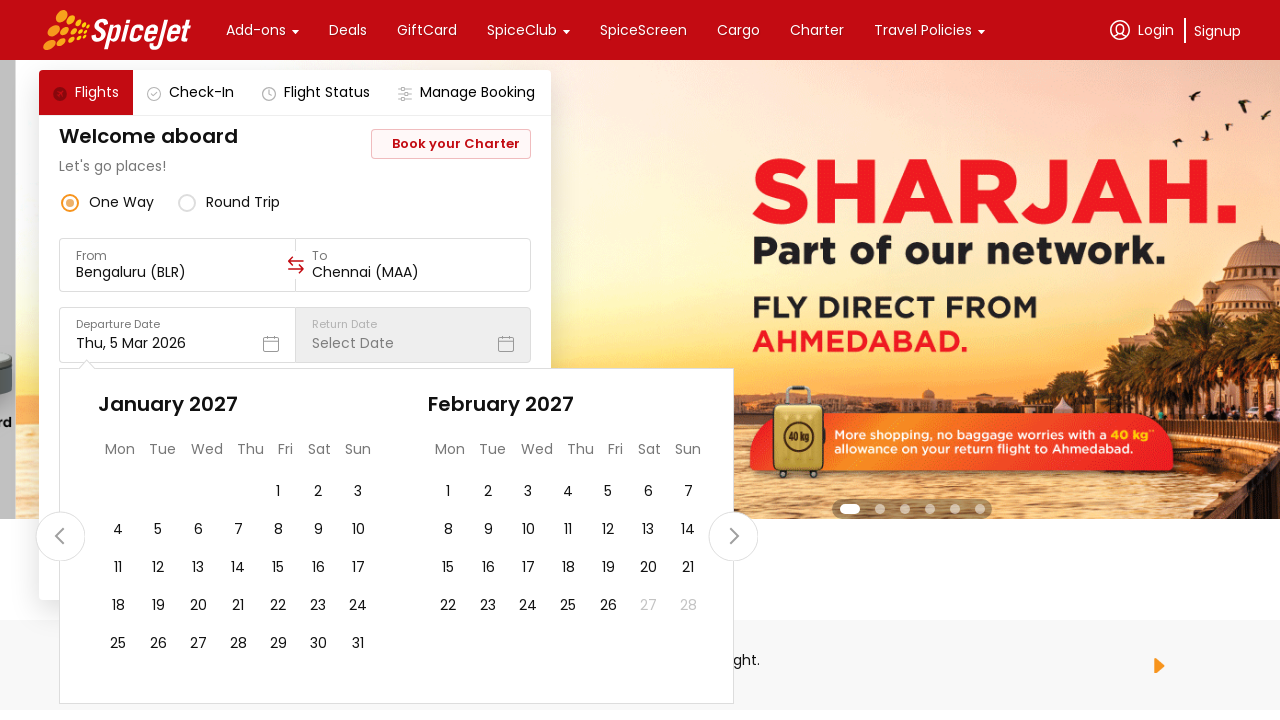

Clicked next month arrow to navigate from month 6 at (733, 536) on div[class='css-1dbjc4n r-14lw9ot r-11u4nky r-rs99b7 r-6koalj r-eqz5dr r-1pi2tsx 
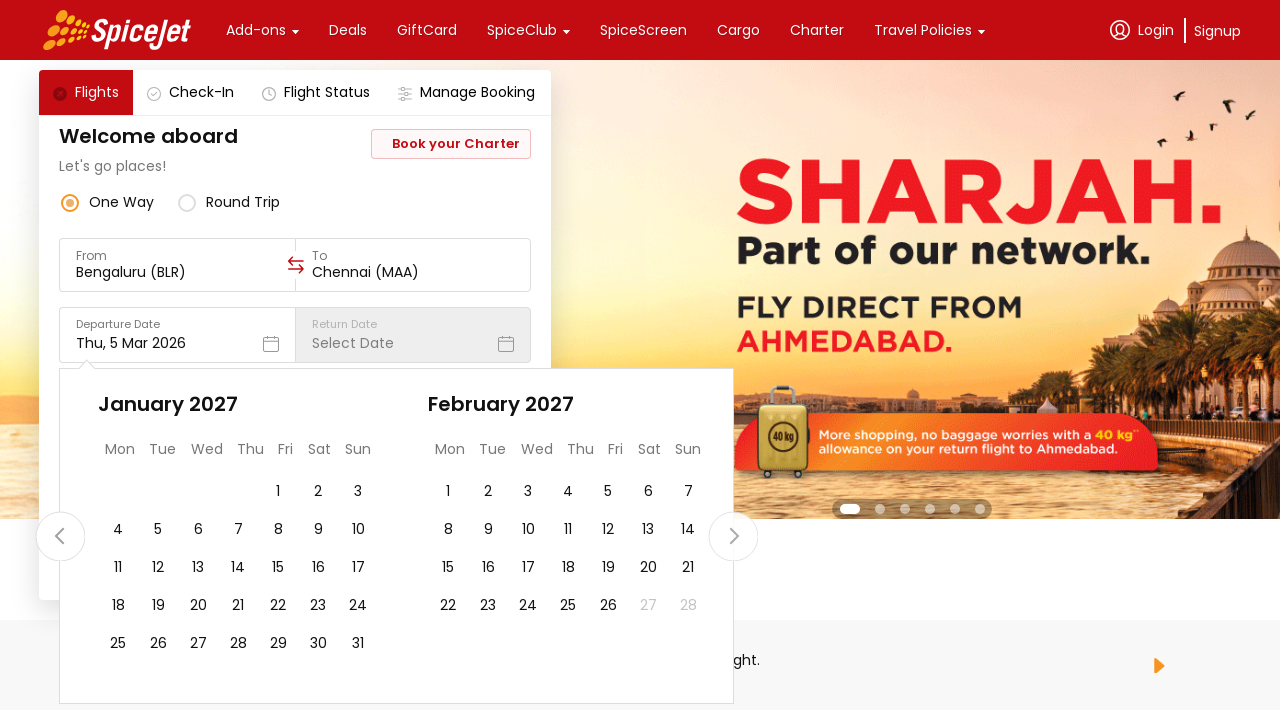

Waiting for month 7 to process, checking month text
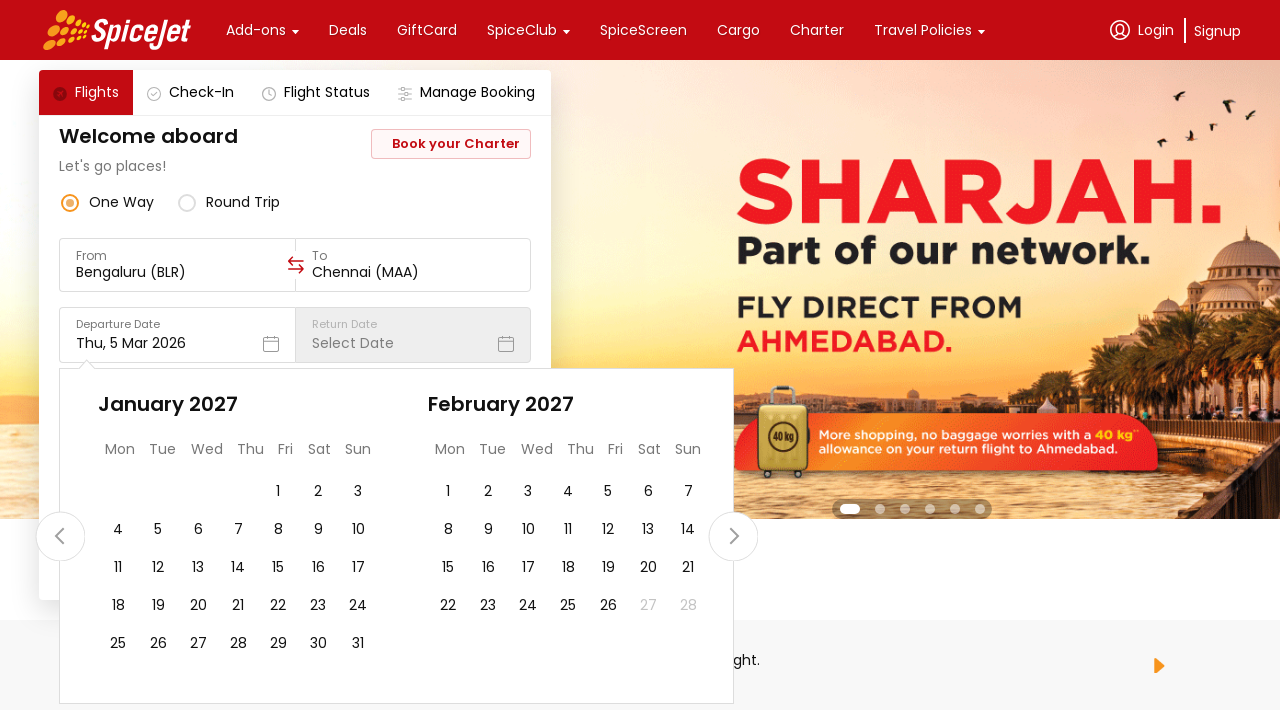

Clicked next month arrow to navigate from month 7 at (733, 536) on div[class='css-1dbjc4n r-14lw9ot r-11u4nky r-rs99b7 r-6koalj r-eqz5dr r-1pi2tsx 
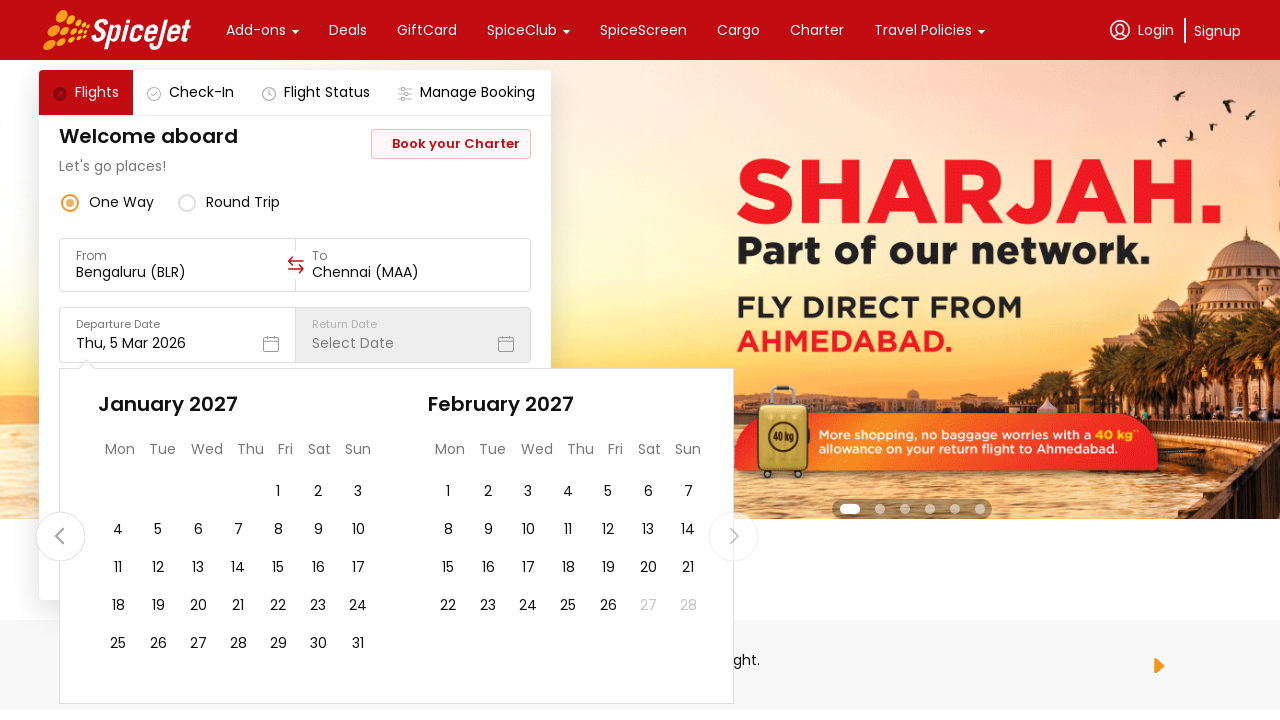

Waiting for month 8 to process, checking month text
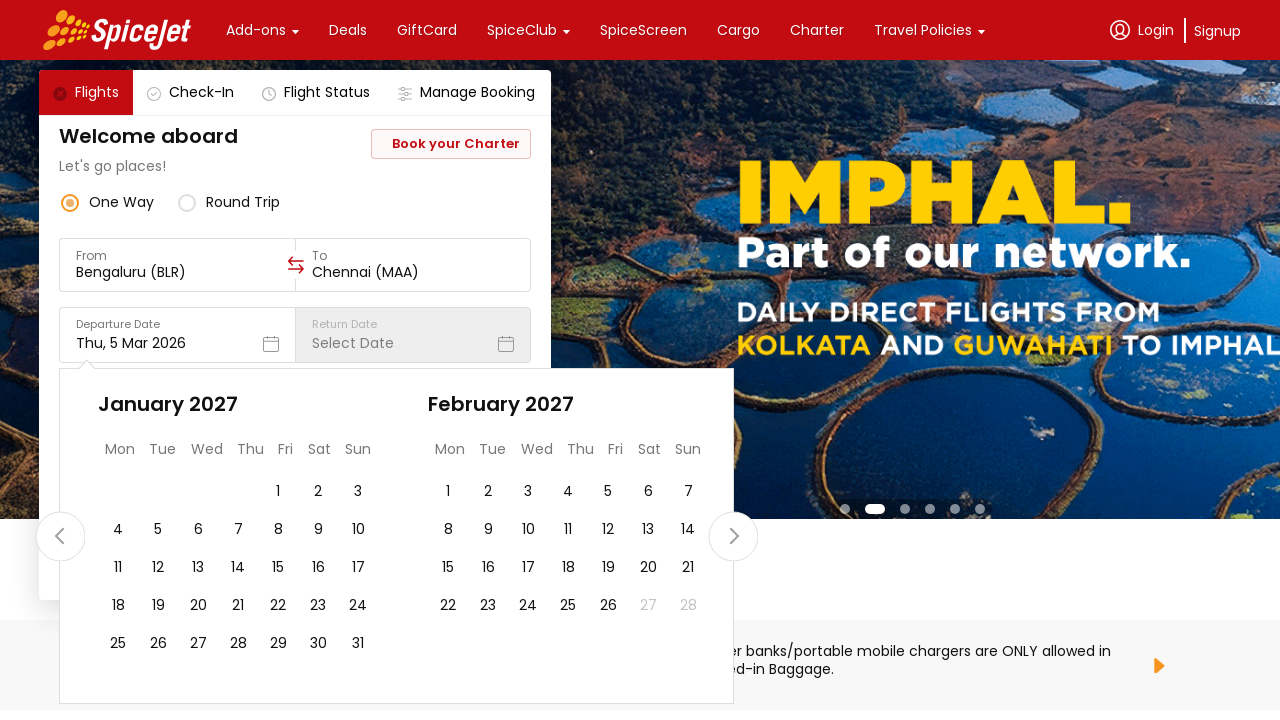

Clicked next month arrow to navigate from month 8 at (733, 536) on div[class='css-1dbjc4n r-14lw9ot r-11u4nky r-rs99b7 r-6koalj r-eqz5dr r-1pi2tsx 
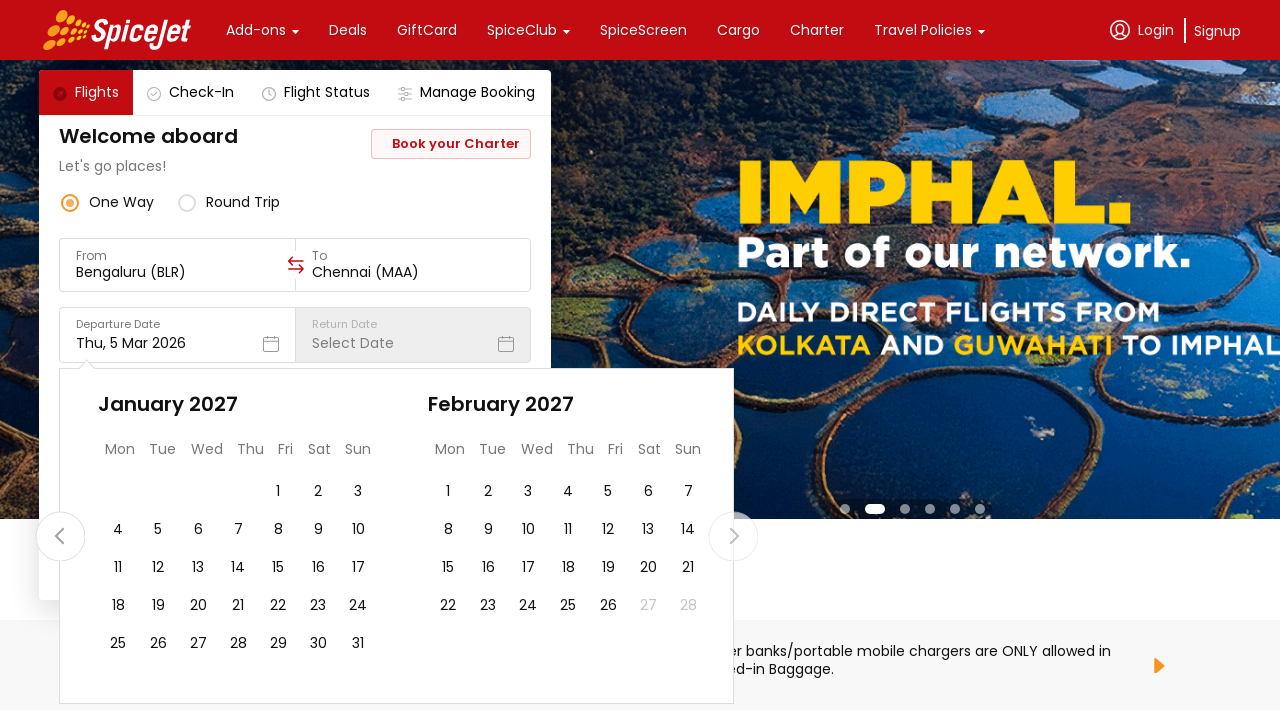

Waiting for month 9 to process, checking month text
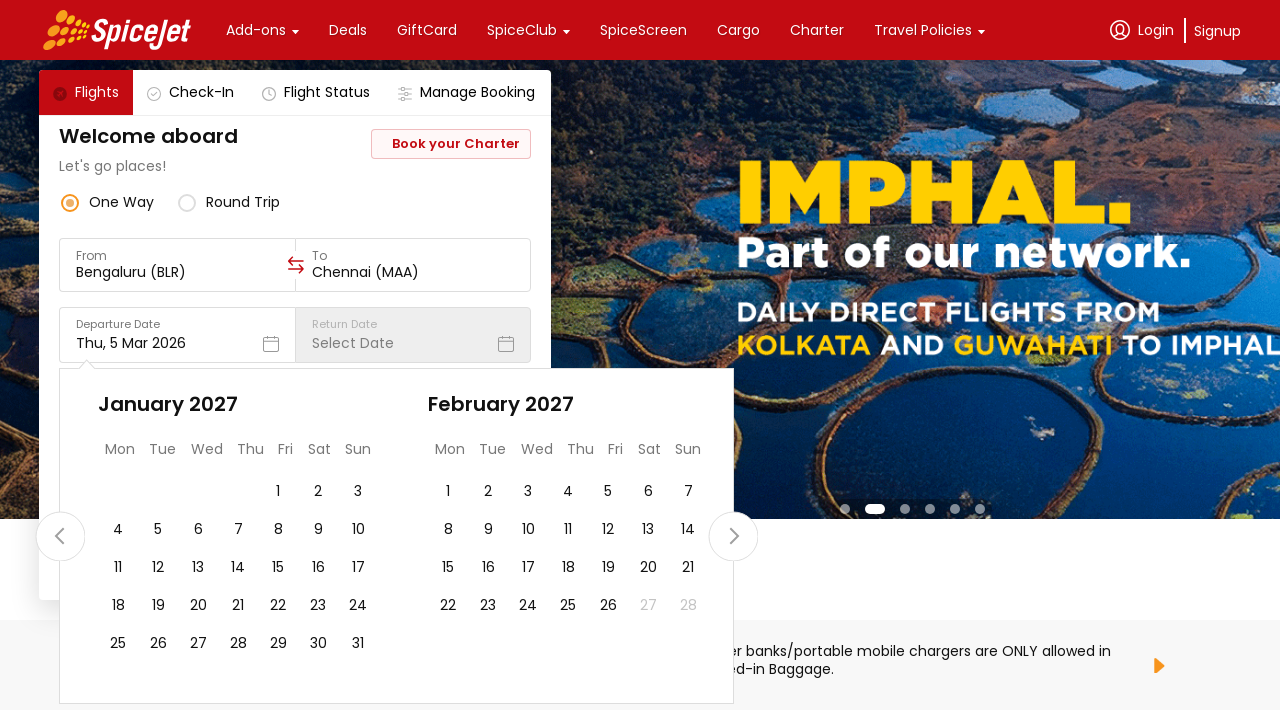

Clicked next month arrow to navigate from month 9 at (733, 536) on div[class='css-1dbjc4n r-14lw9ot r-11u4nky r-rs99b7 r-6koalj r-eqz5dr r-1pi2tsx 
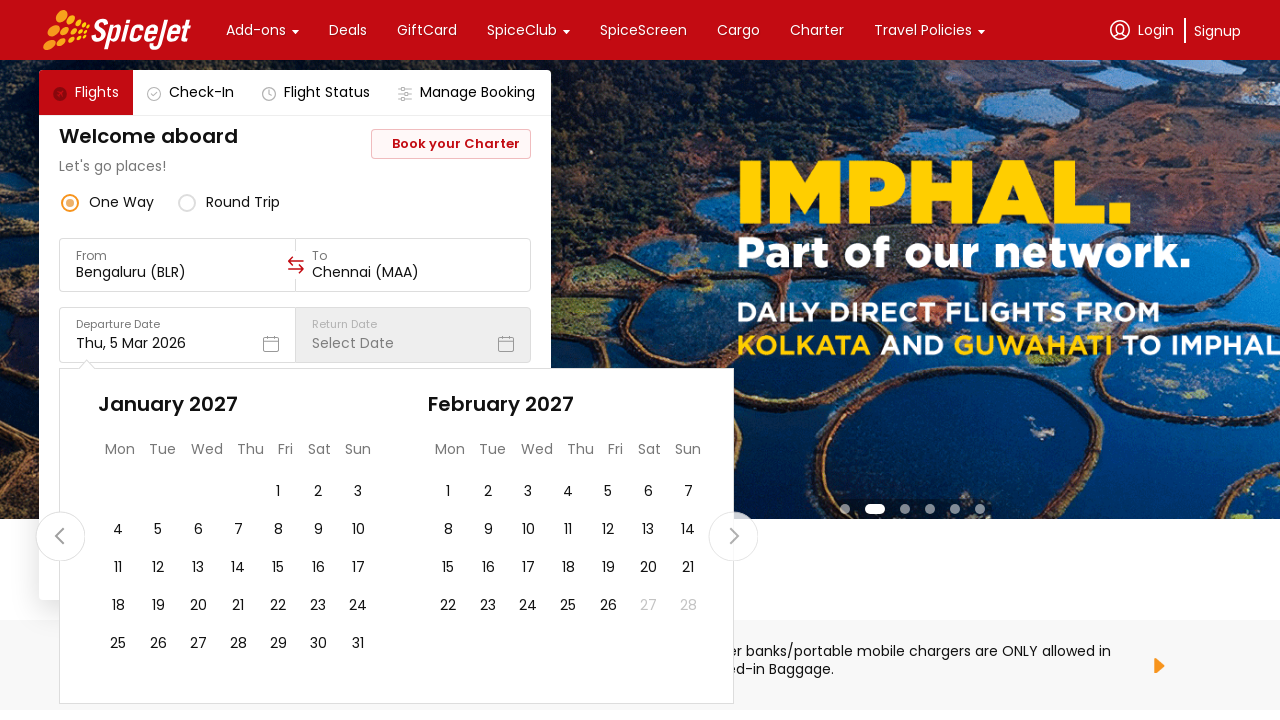

Waiting for month 10 to process, checking month text
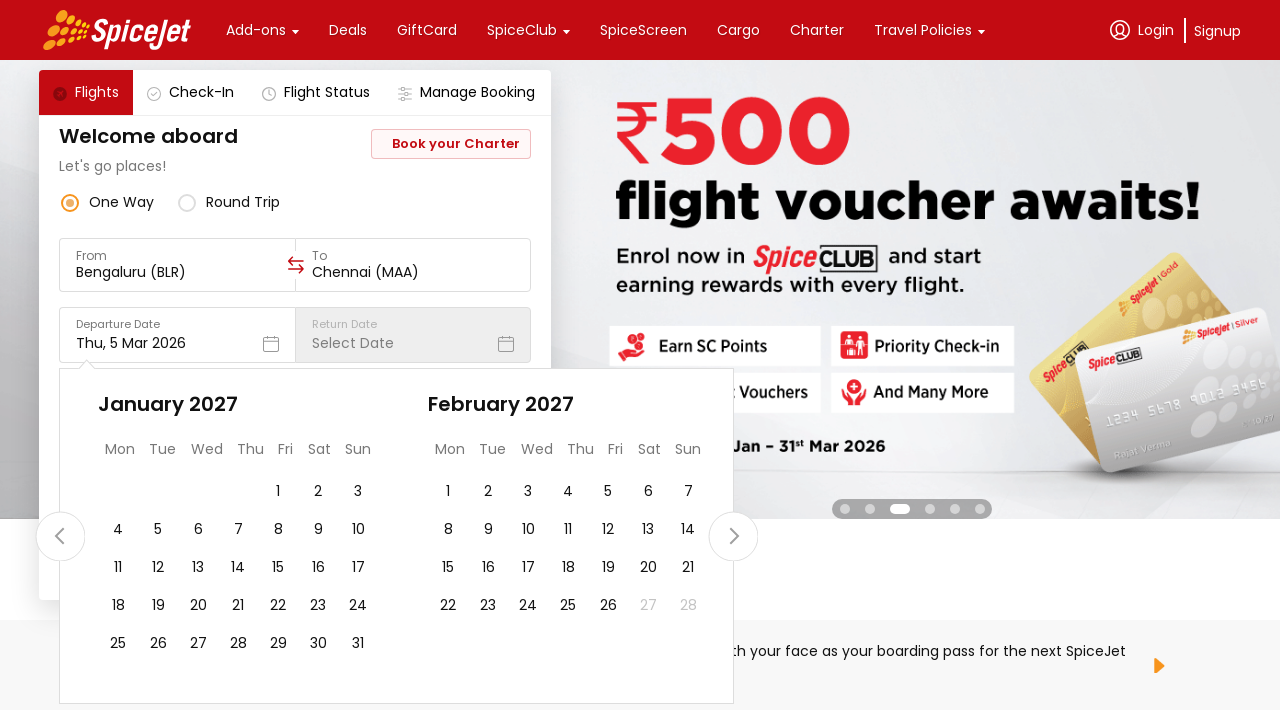

Clicked next month arrow to navigate from month 10 at (733, 536) on div[class='css-1dbjc4n r-14lw9ot r-11u4nky r-rs99b7 r-6koalj r-eqz5dr r-1pi2tsx 
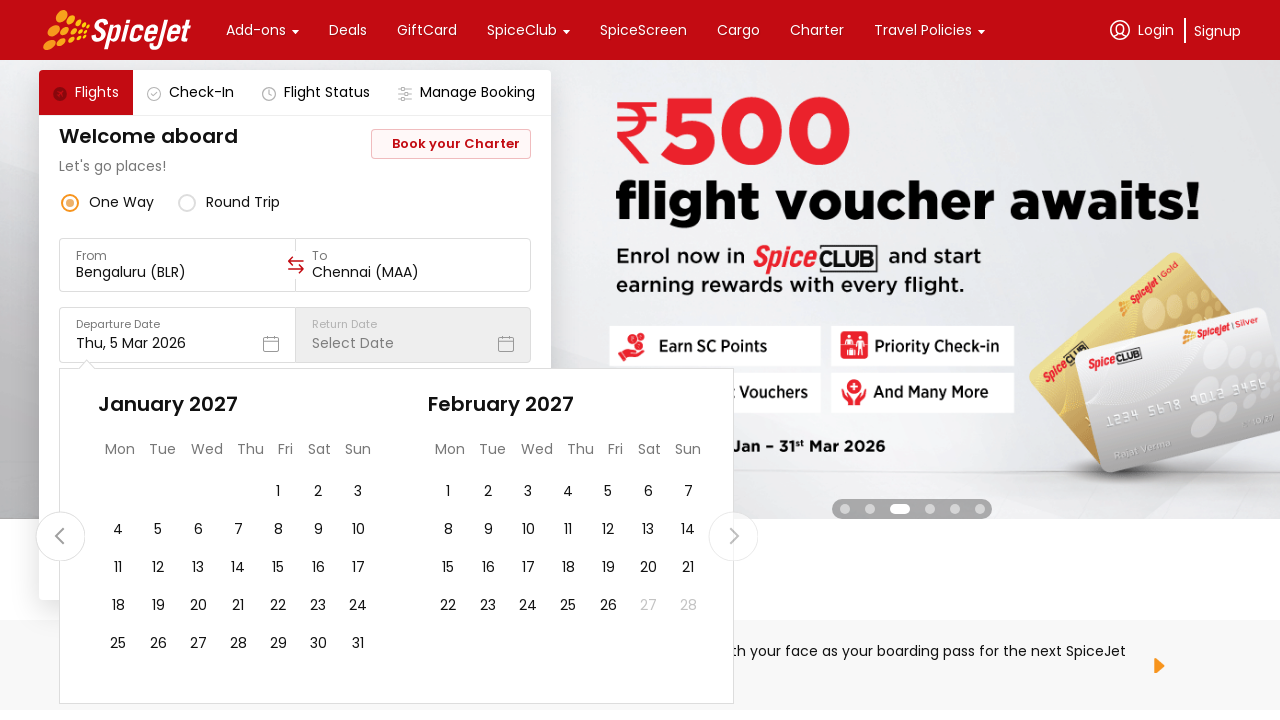

Waiting for month 11 to process, checking month text
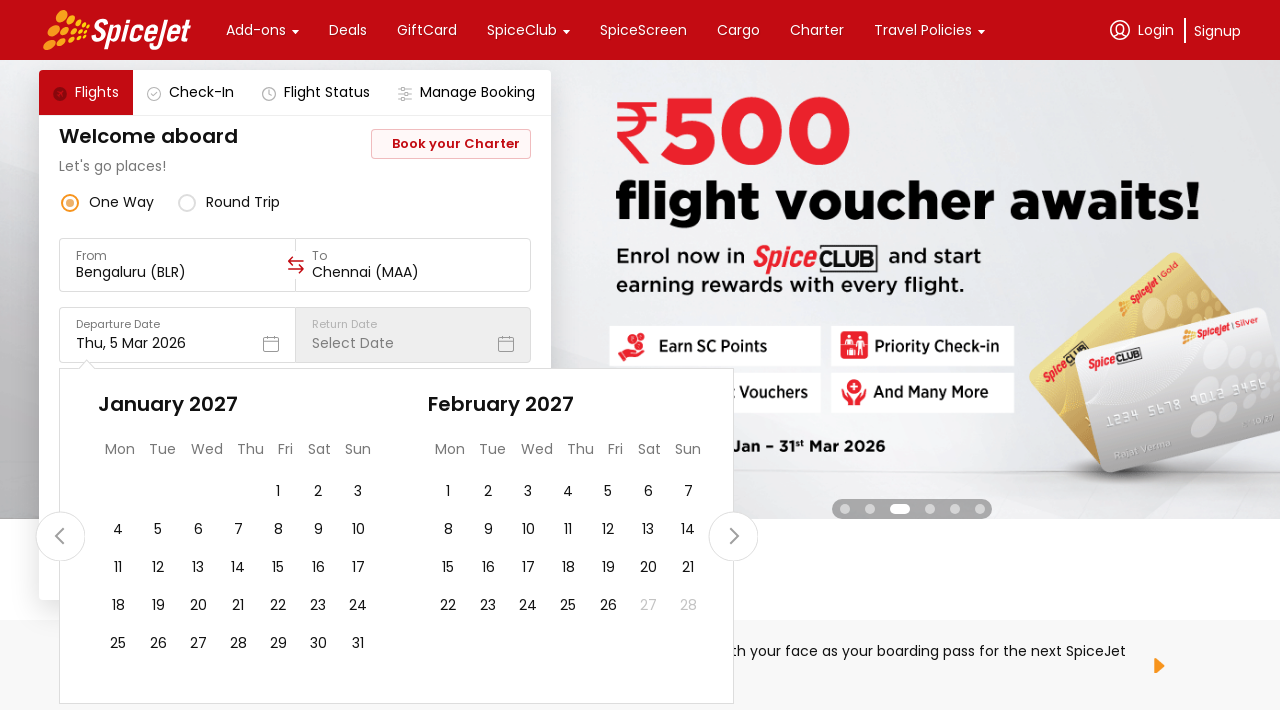

Clicked next month arrow to navigate from month 11 at (733, 536) on div[class='css-1dbjc4n r-14lw9ot r-11u4nky r-rs99b7 r-6koalj r-eqz5dr r-1pi2tsx 
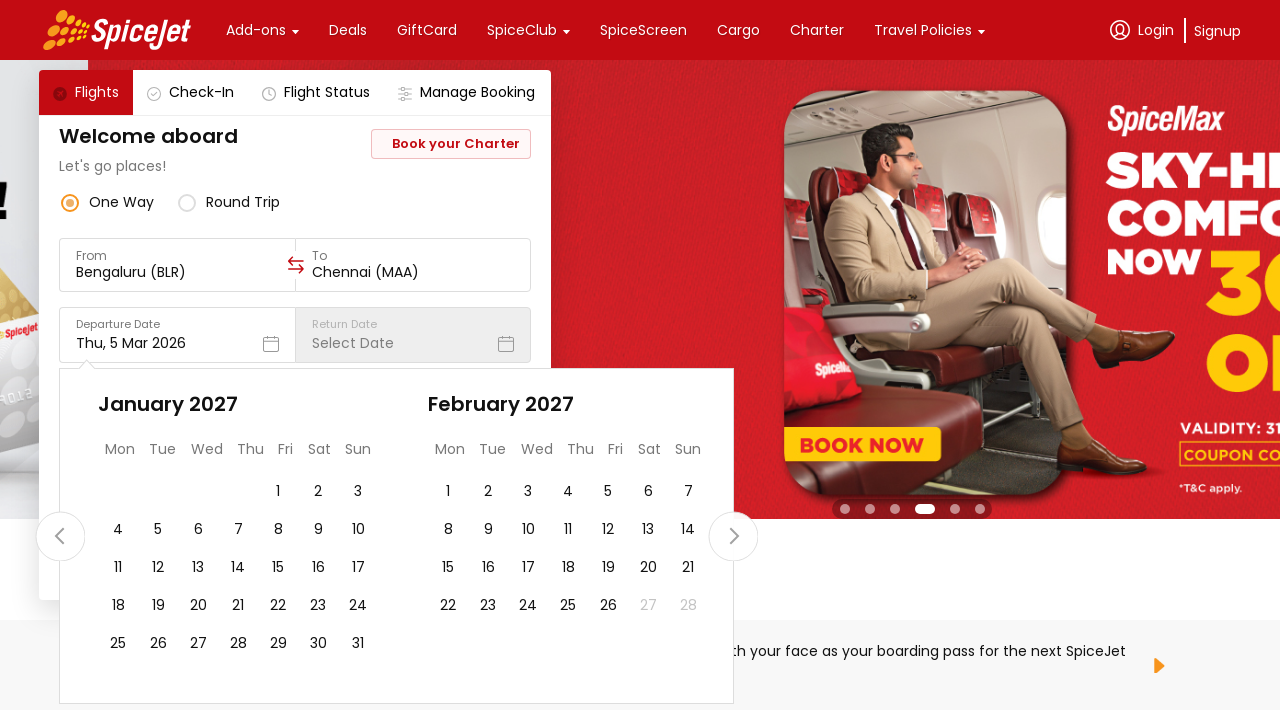

Waiting for month 12 to process, checking month text
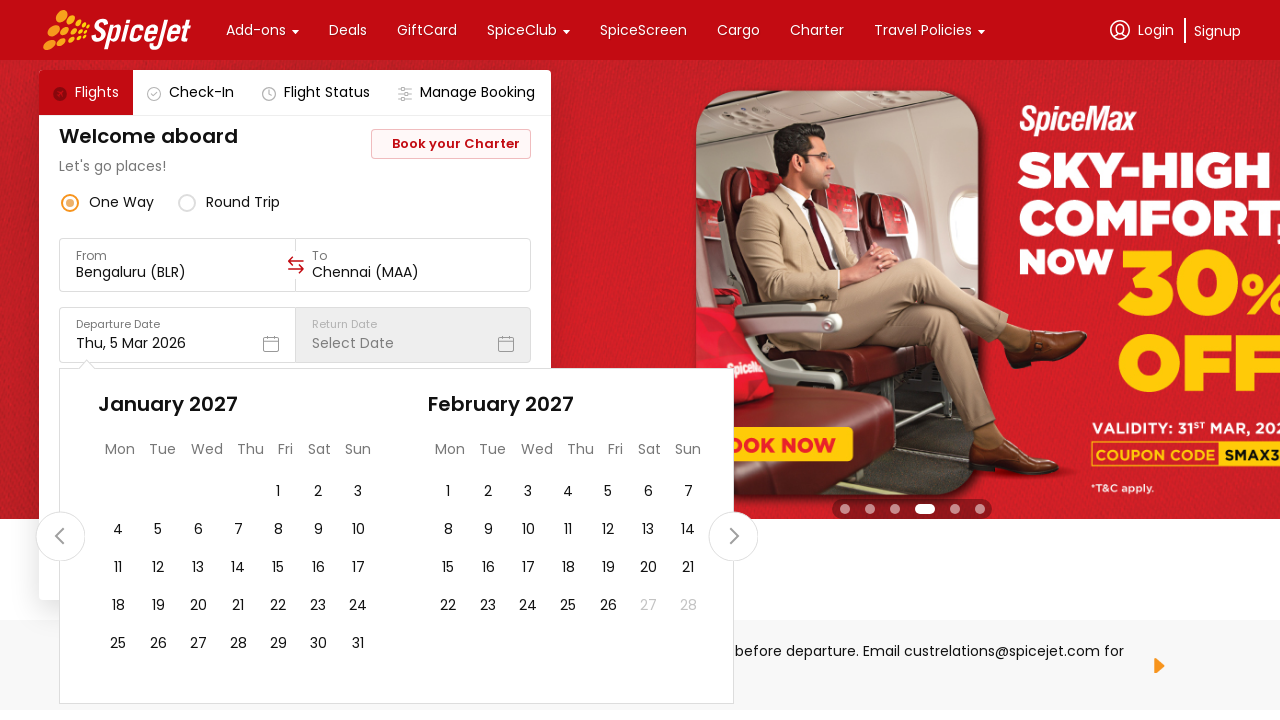

Clicked next month arrow to navigate from month 12 at (733, 536) on div[class='css-1dbjc4n r-14lw9ot r-11u4nky r-rs99b7 r-6koalj r-eqz5dr r-1pi2tsx 
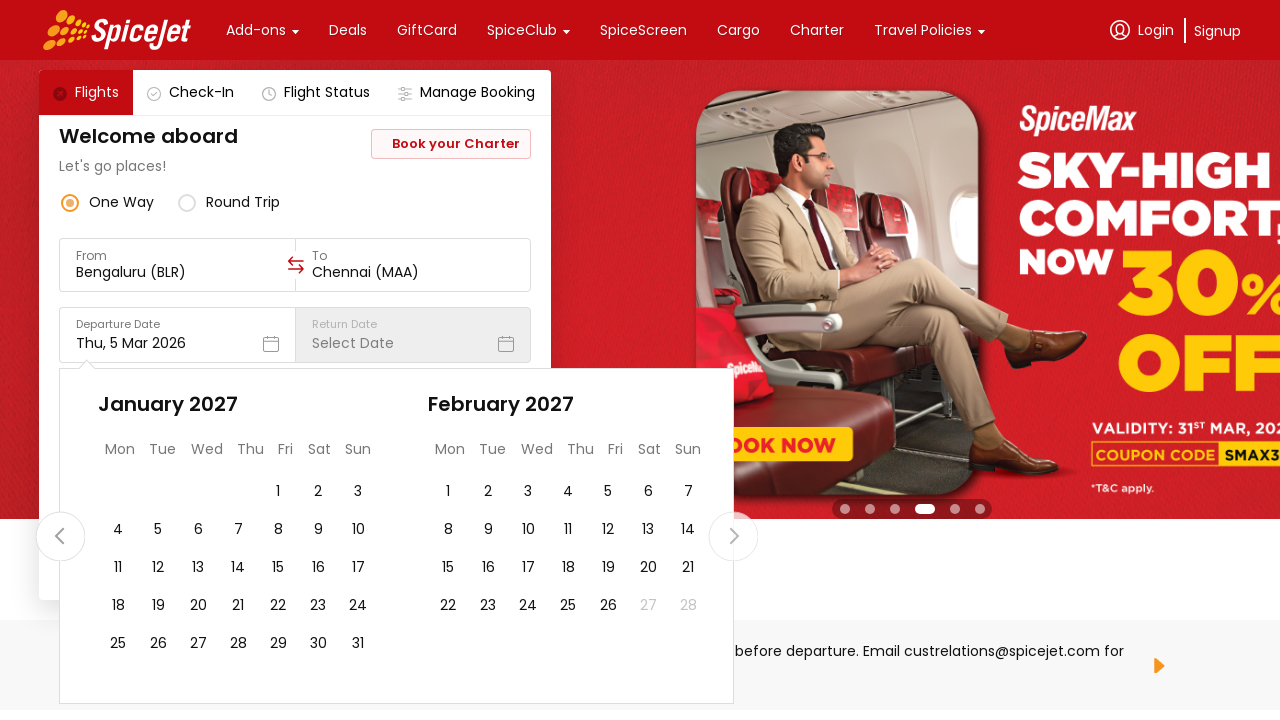

Waiting for month 13 to process, checking month text
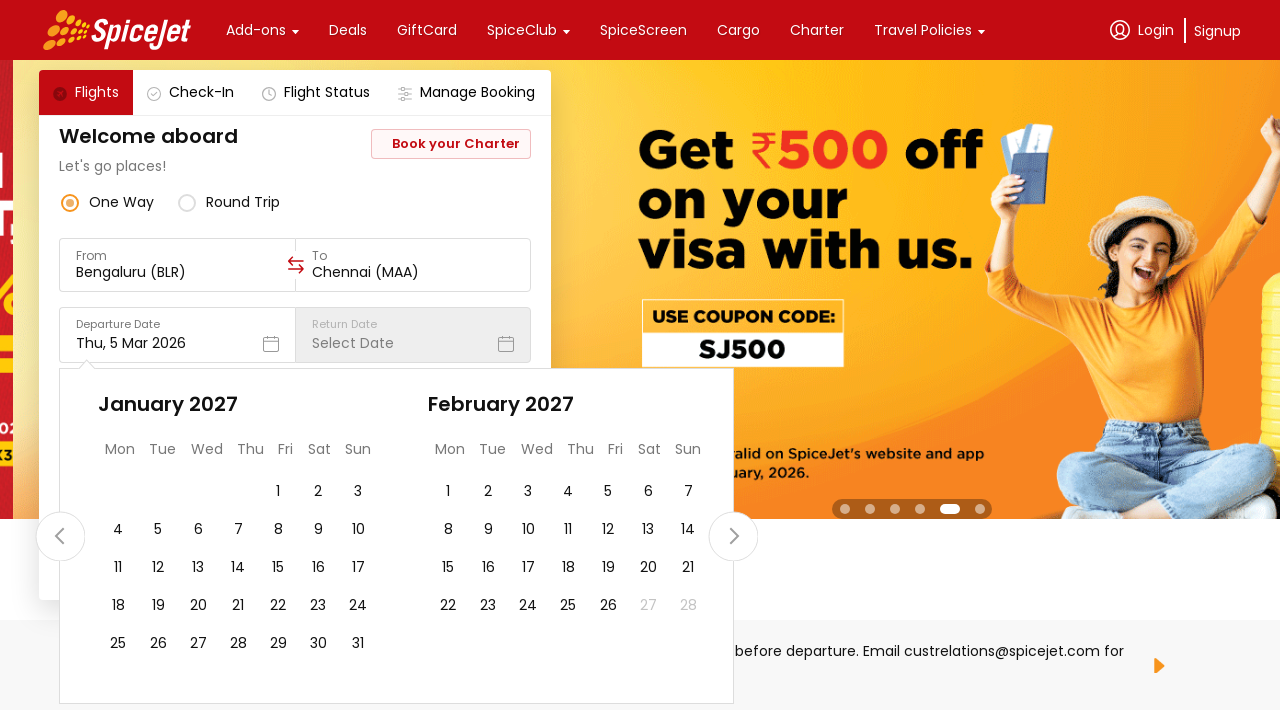

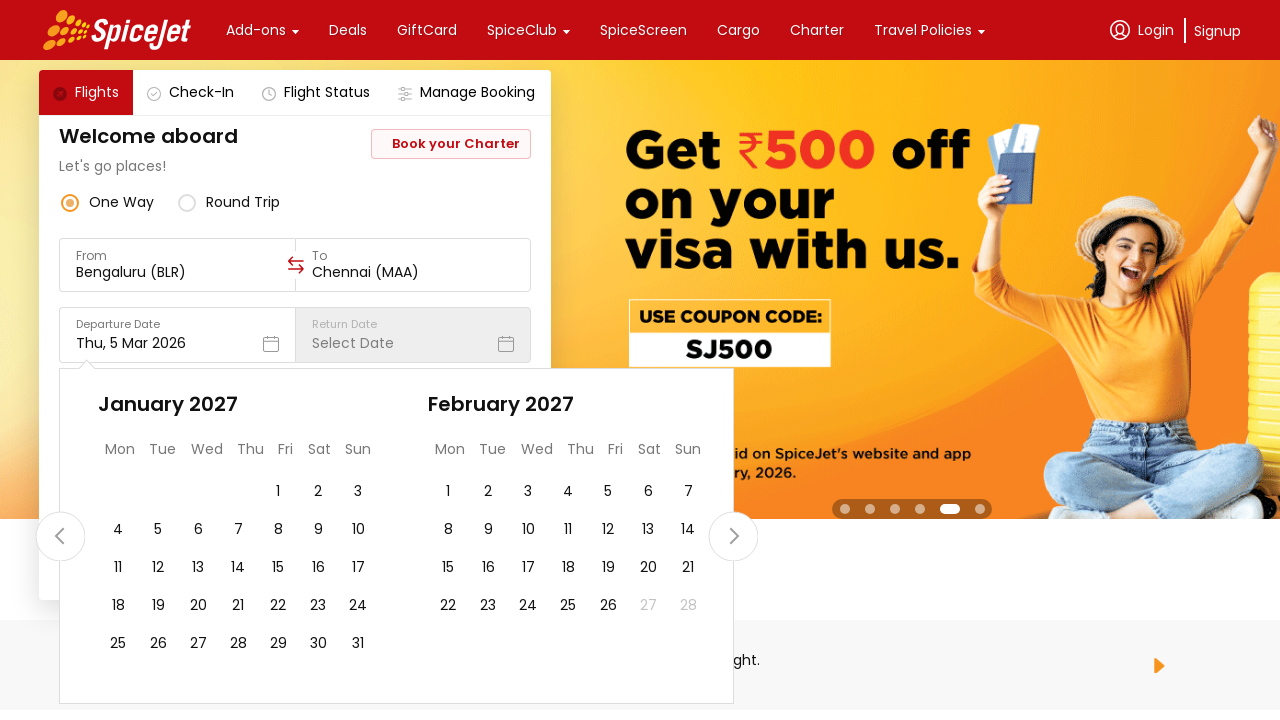